Adds 5 new rows to a dynamic table by clicking "Add New", filling in name, department and phone fields, then clicking the Add button for each row

Starting URL: https://www.tutorialrepublic.com/snippets/bootstrap/table-with-add-and-delete-row-feature.php

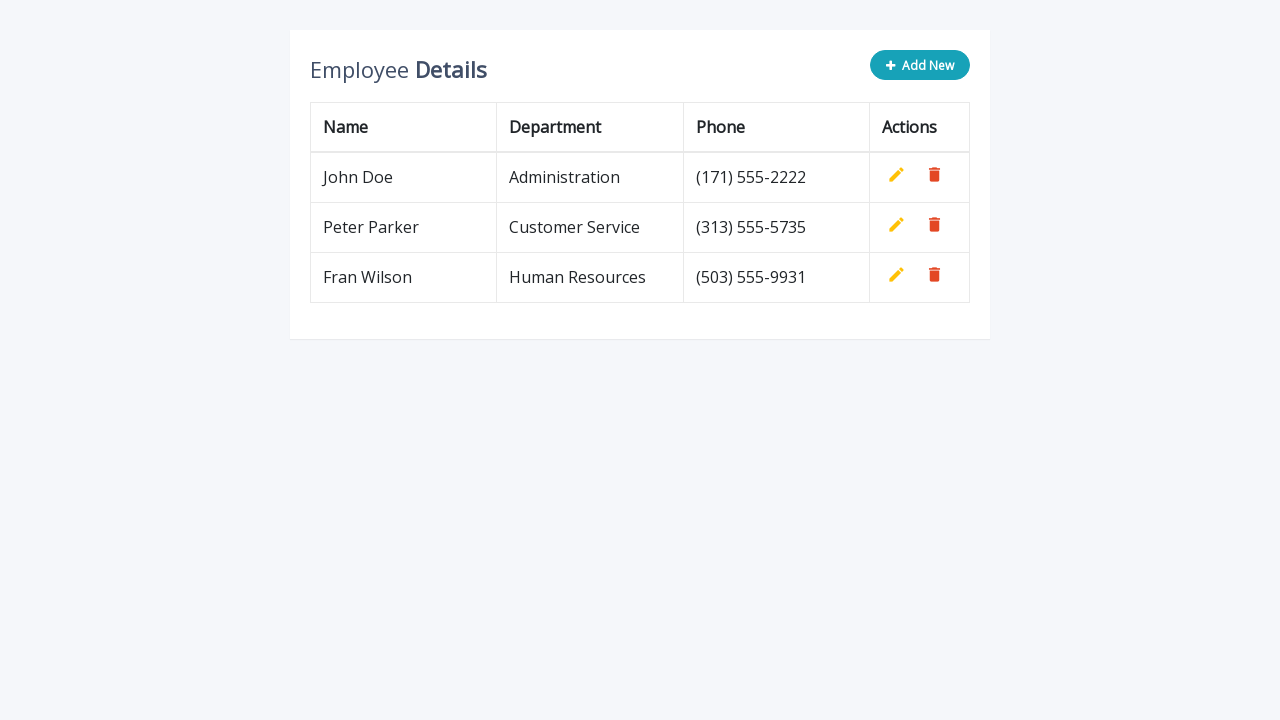

Clicked 'Add New' button to create new row at (920, 65) on button[type='button']
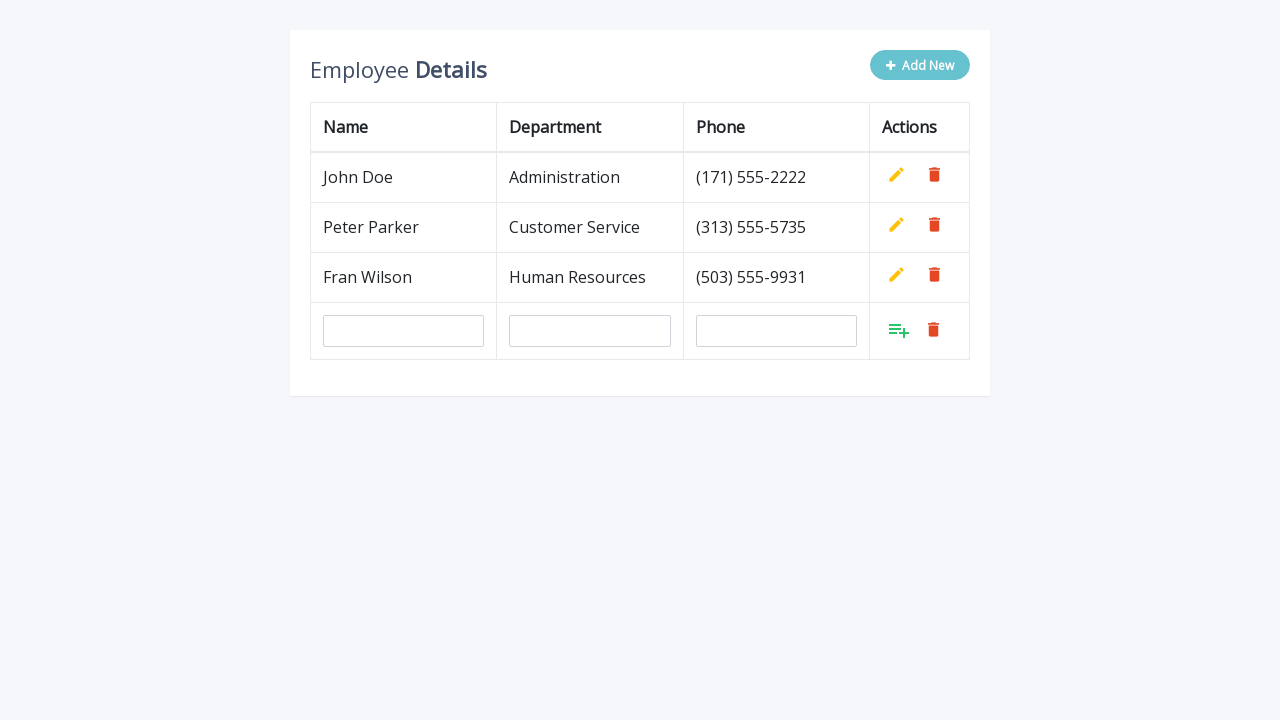

Filled name field with 'pera peric' on #name
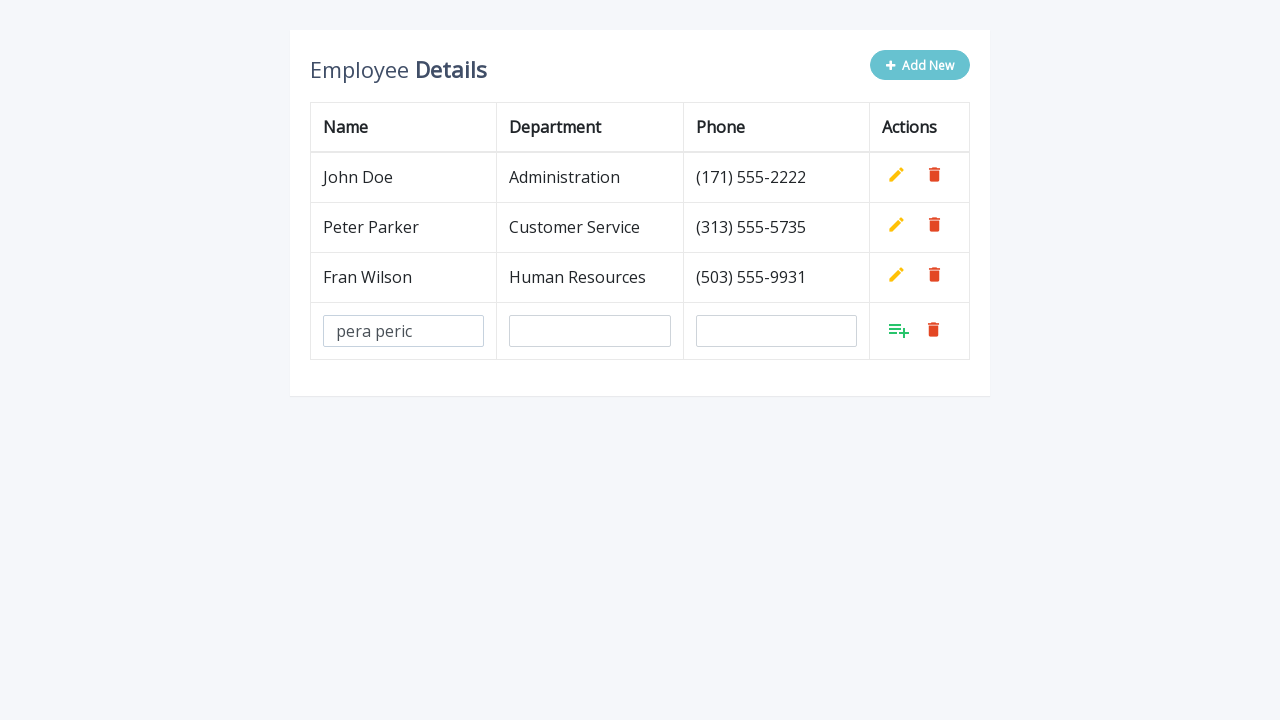

Filled department field with 'office' on #department
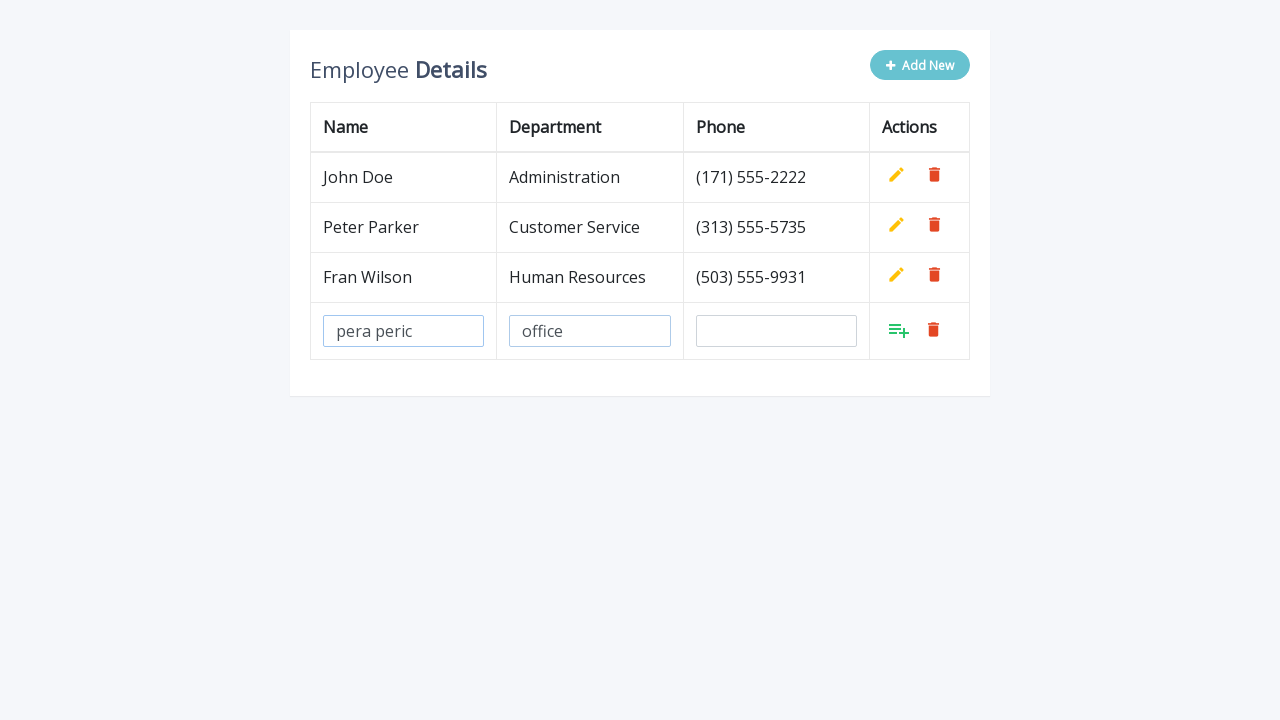

Filled phone field with '1234' on #phone
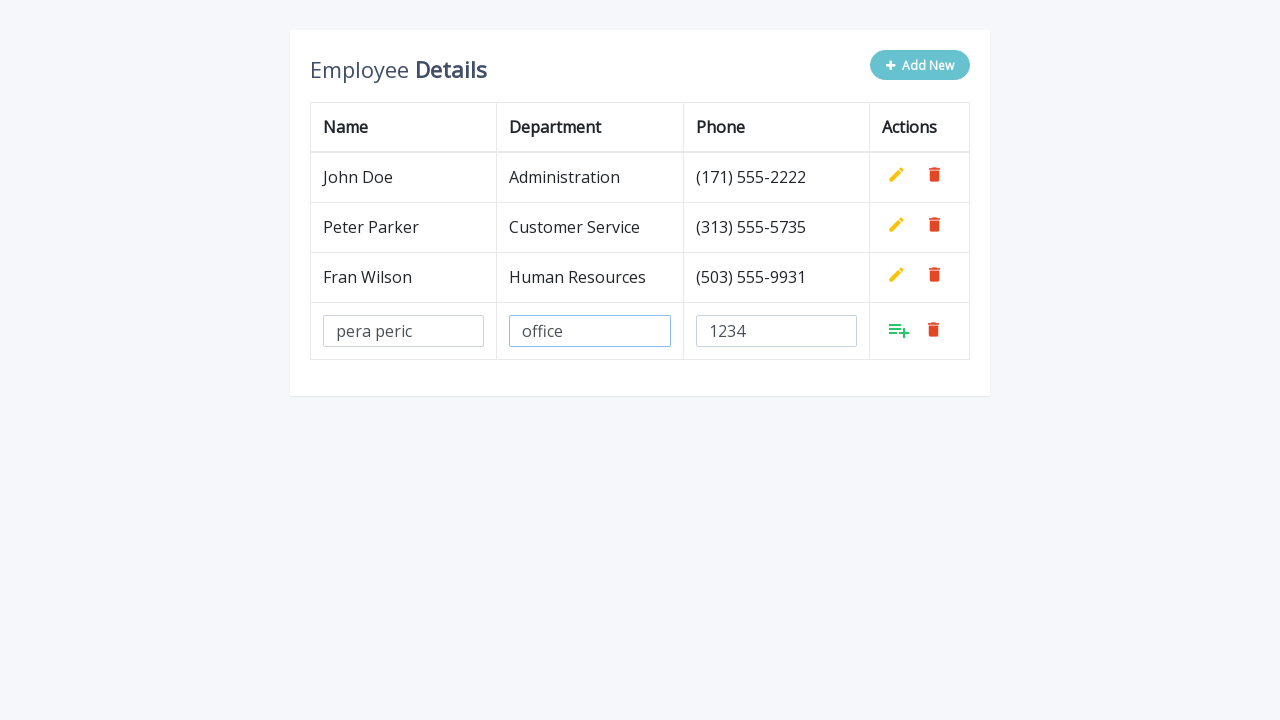

Clicked Add button to submit new row at (899, 330) on xpath=//tbody/tr[last()]/td[last()]/a[@class='add']
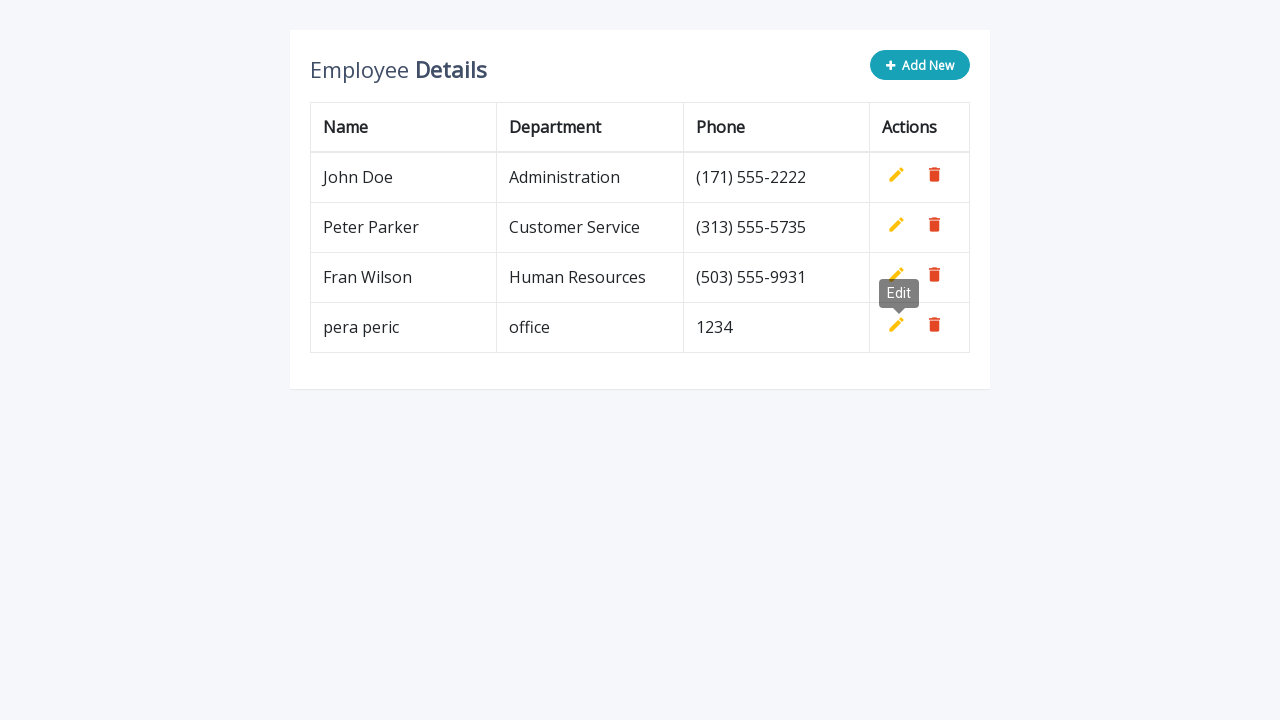

Waited 500ms before next iteration
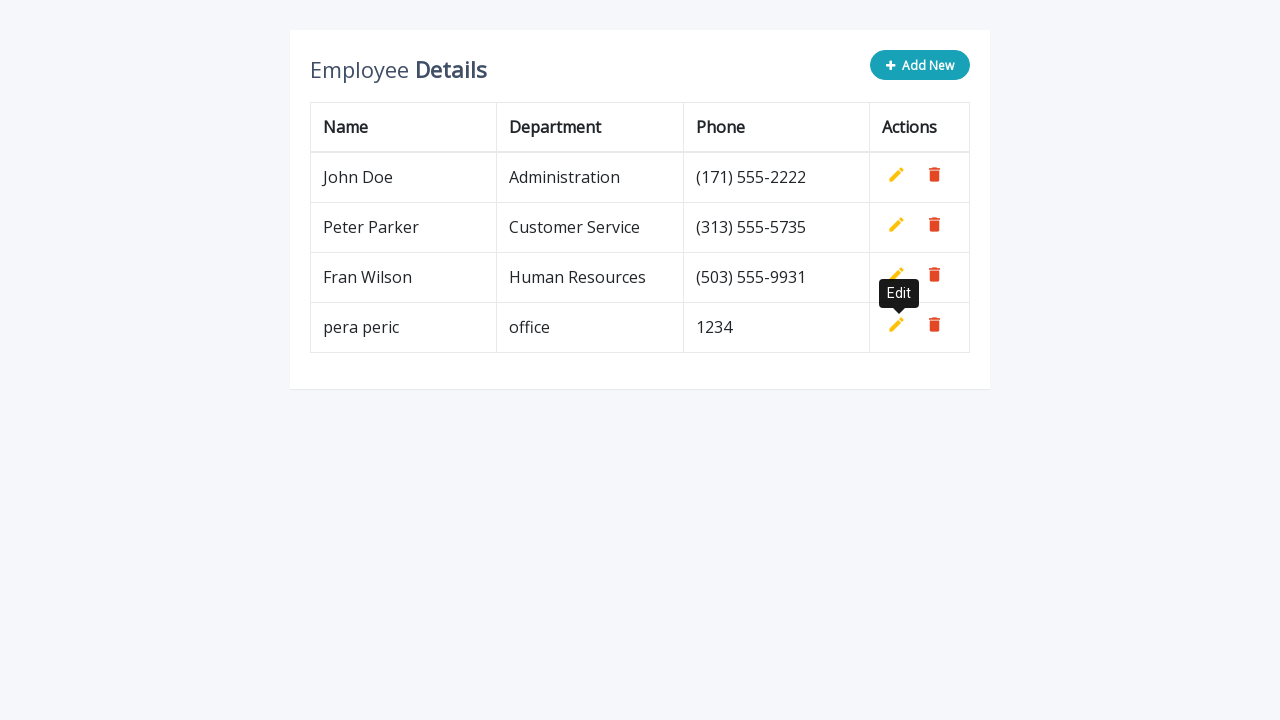

Clicked 'Add New' button to create new row at (920, 65) on button[type='button']
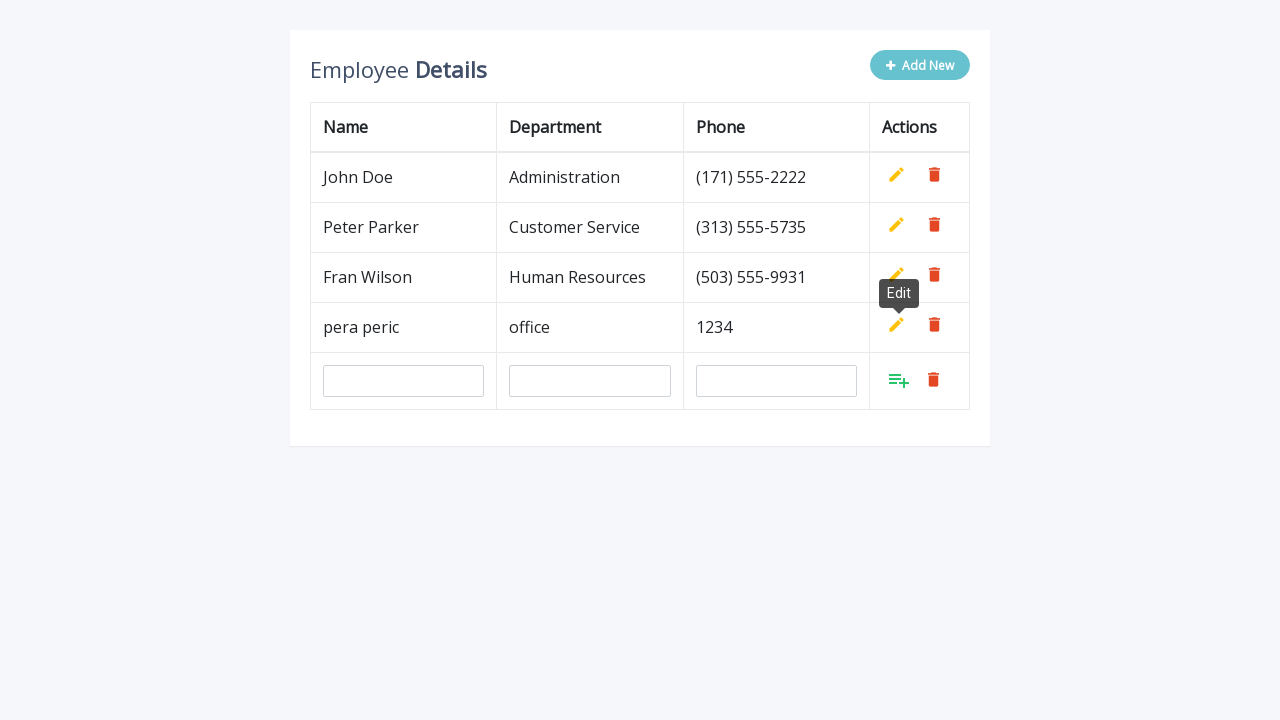

Filled name field with 'pera peric' on #name
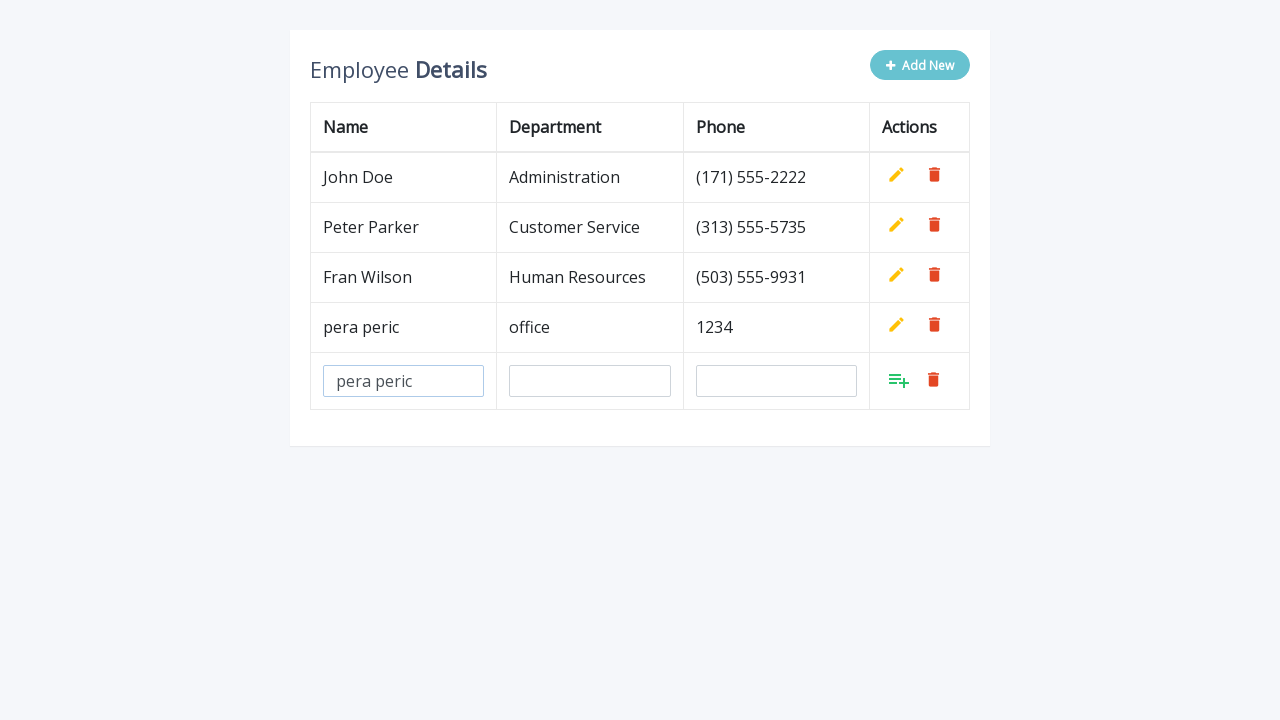

Filled department field with 'office' on #department
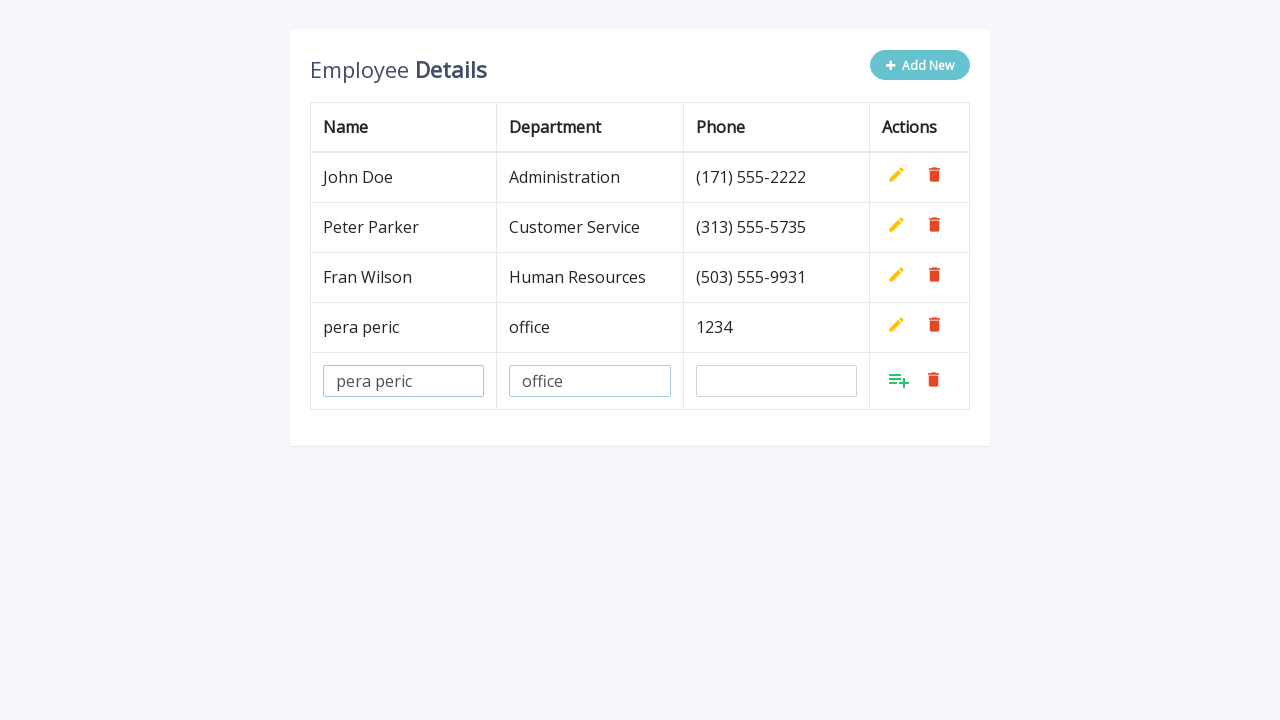

Filled phone field with '1234' on #phone
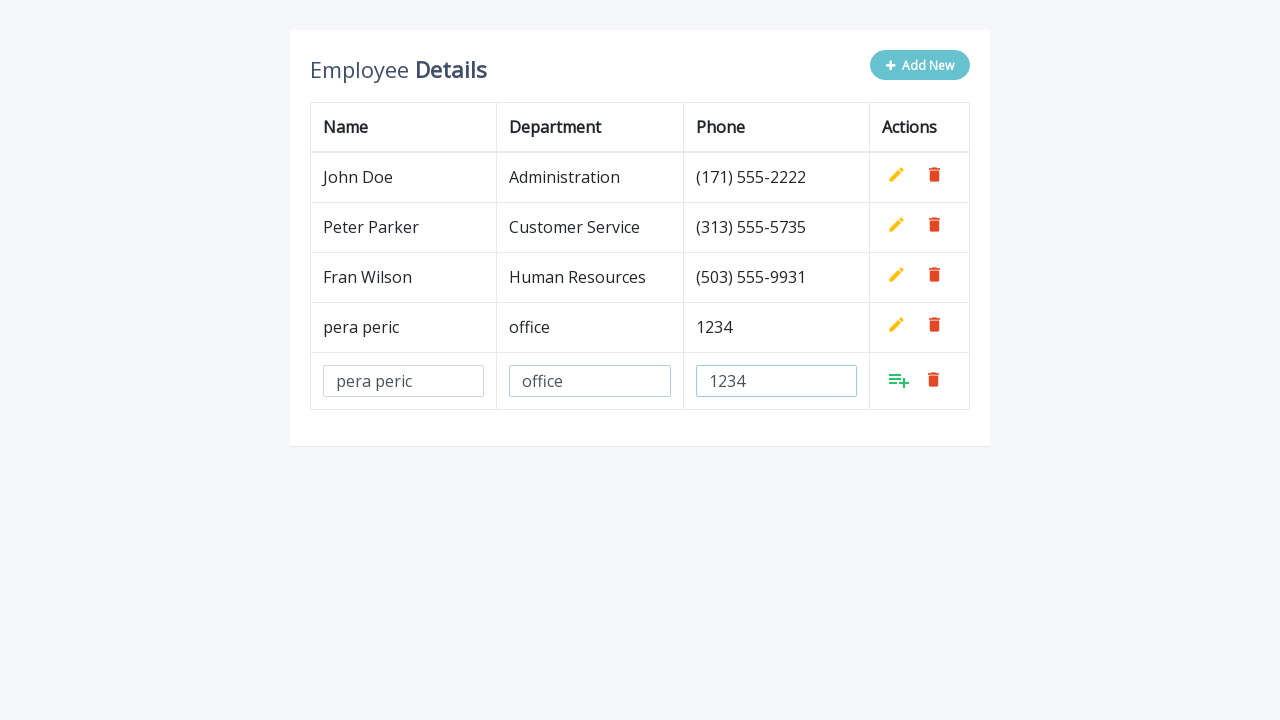

Clicked Add button to submit new row at (899, 380) on xpath=//tbody/tr[last()]/td[last()]/a[@class='add']
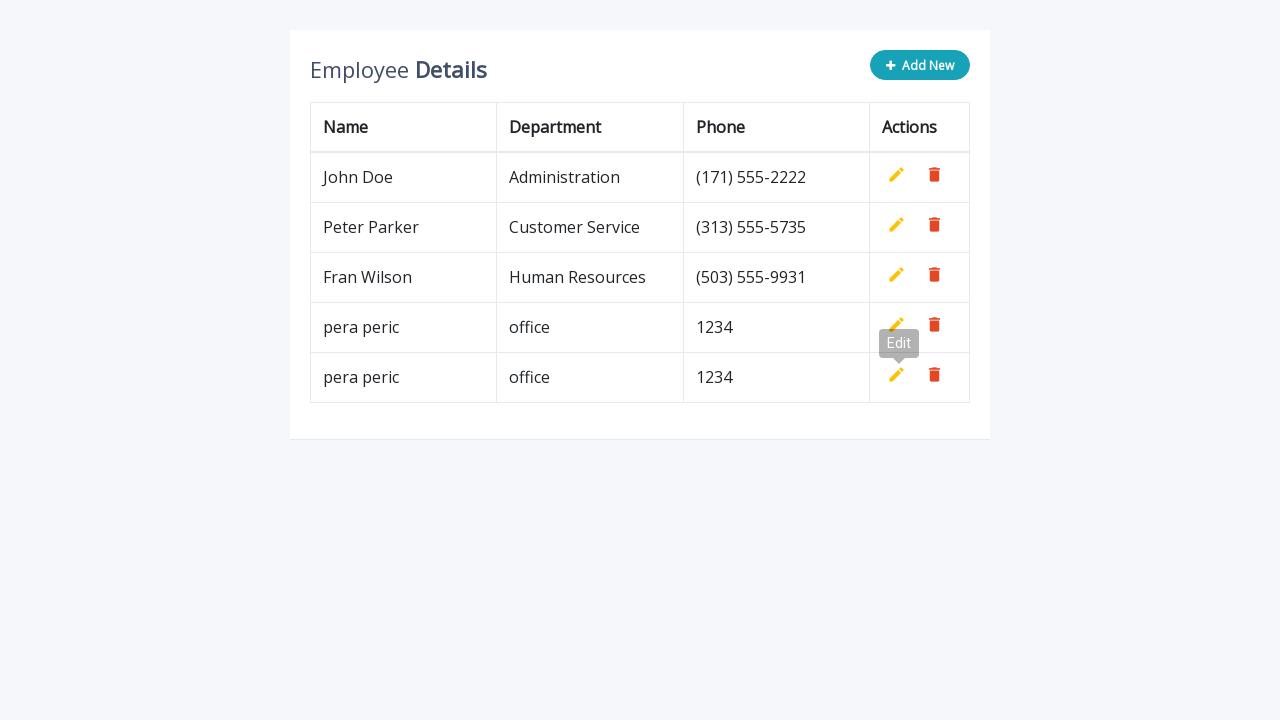

Waited 500ms before next iteration
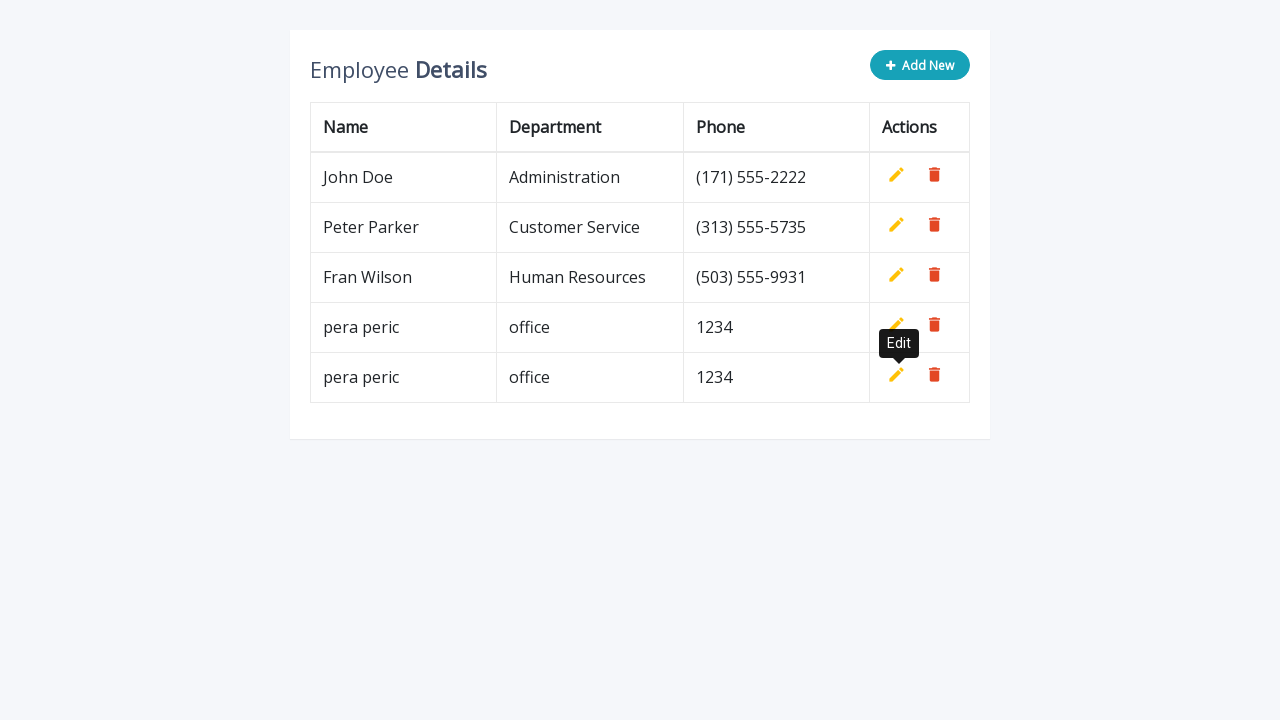

Clicked 'Add New' button to create new row at (920, 65) on button[type='button']
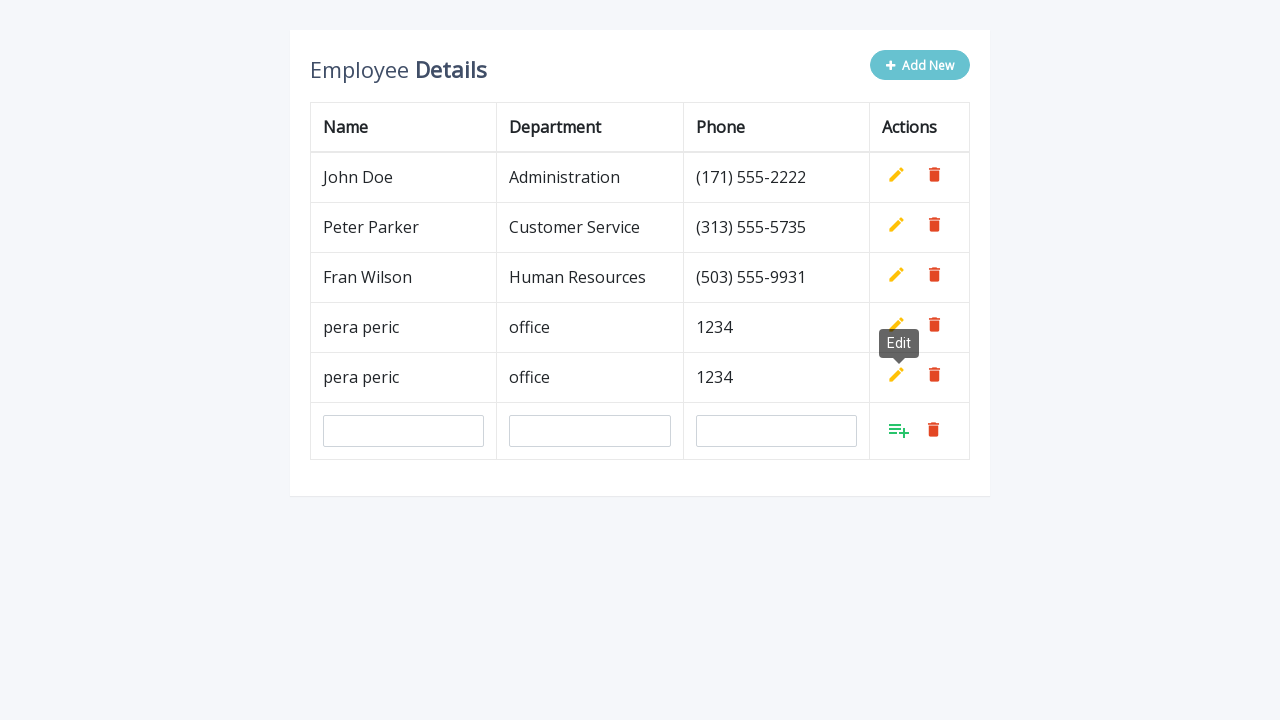

Filled name field with 'pera peric' on #name
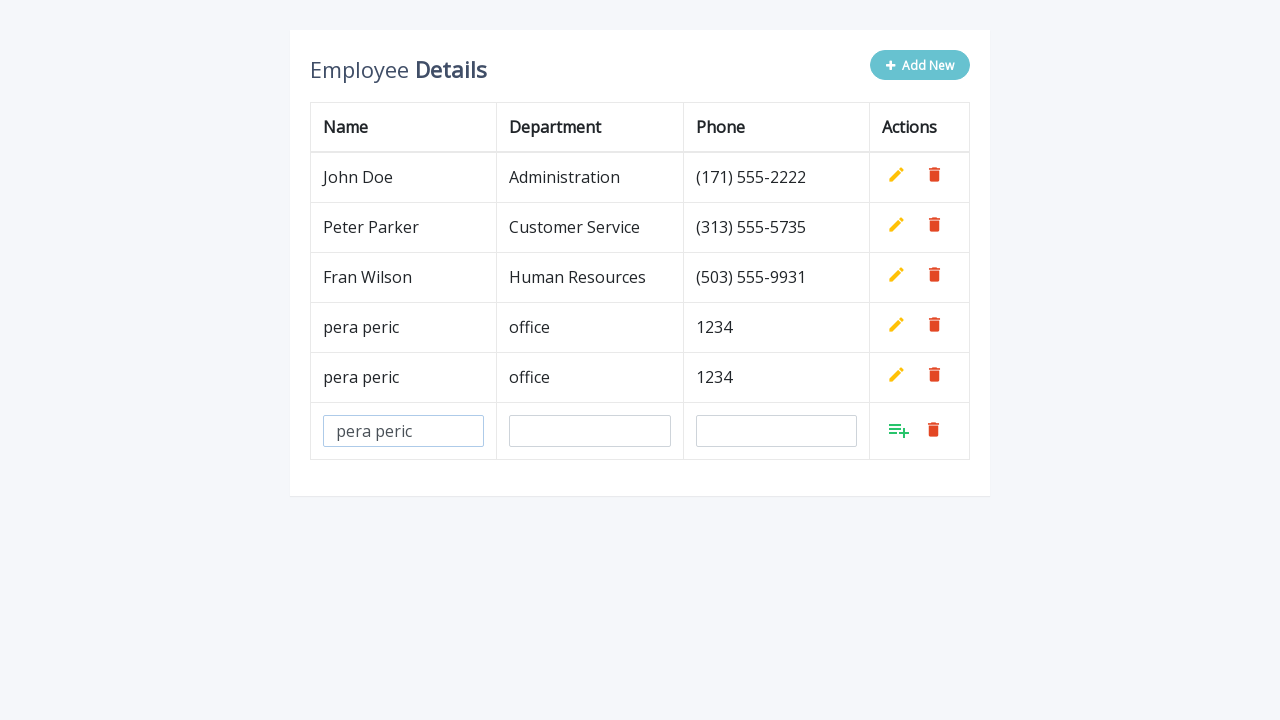

Filled department field with 'office' on #department
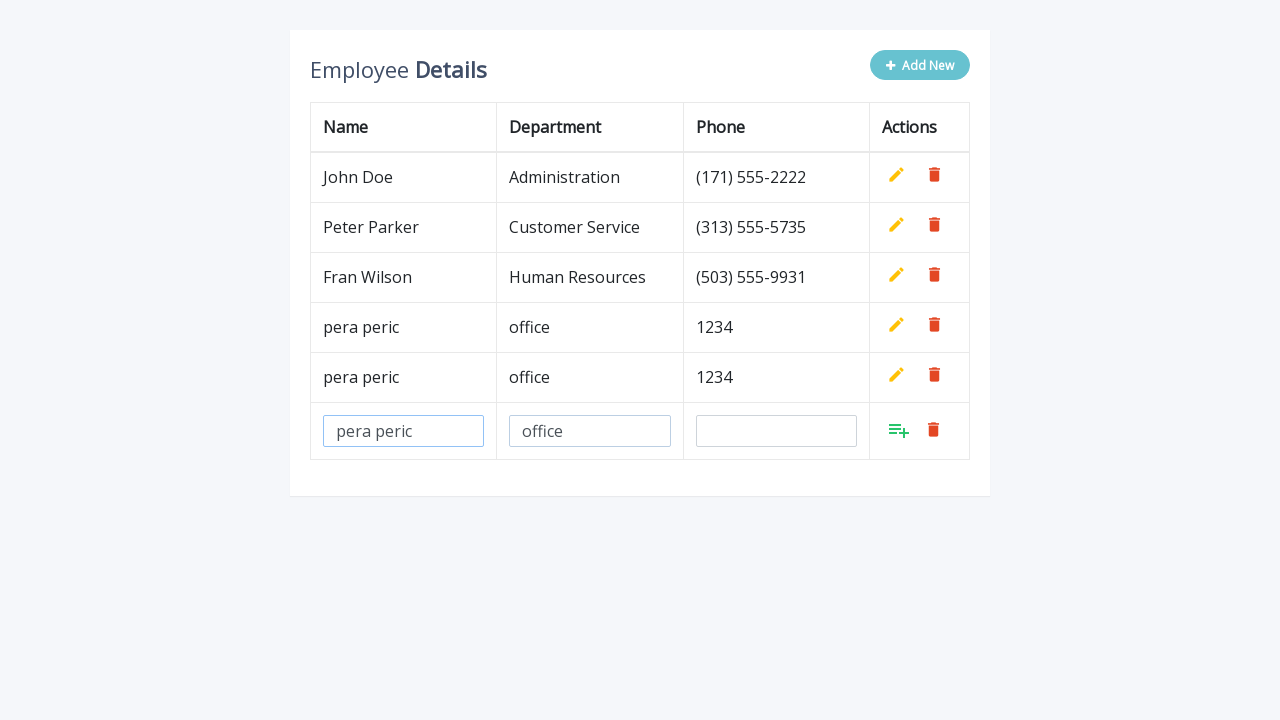

Filled phone field with '1234' on #phone
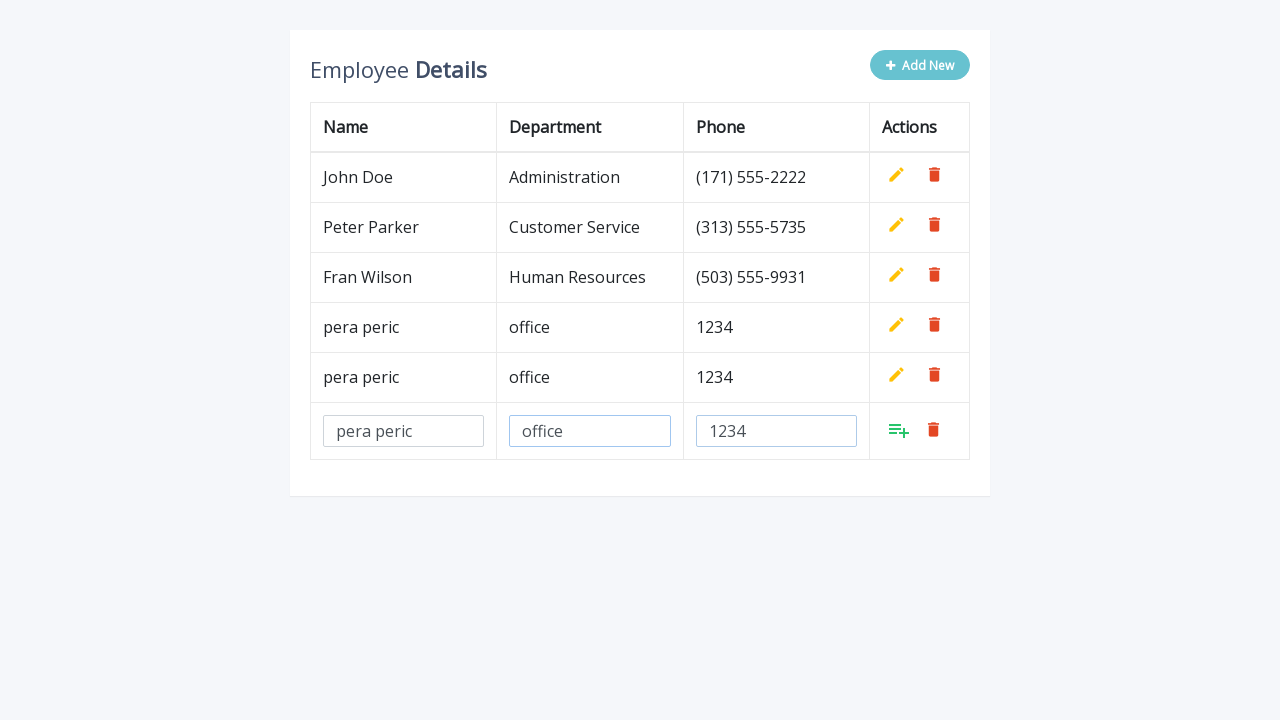

Clicked Add button to submit new row at (899, 430) on xpath=//tbody/tr[last()]/td[last()]/a[@class='add']
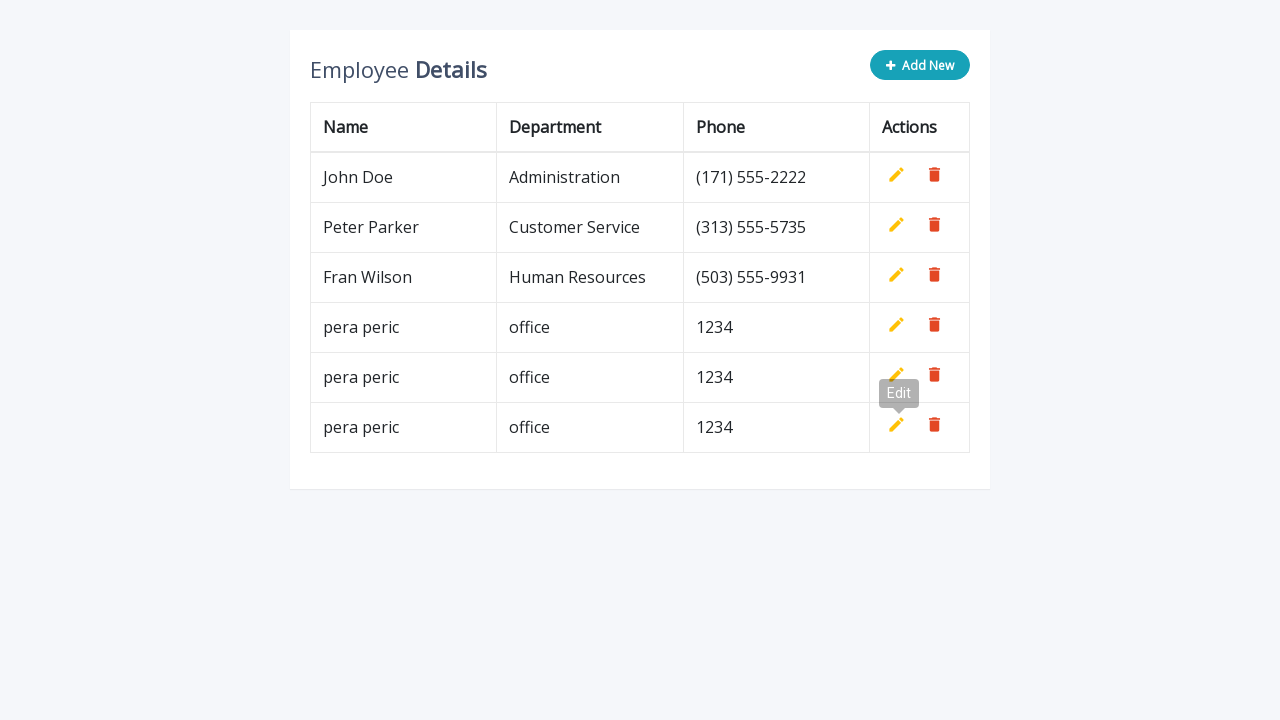

Waited 500ms before next iteration
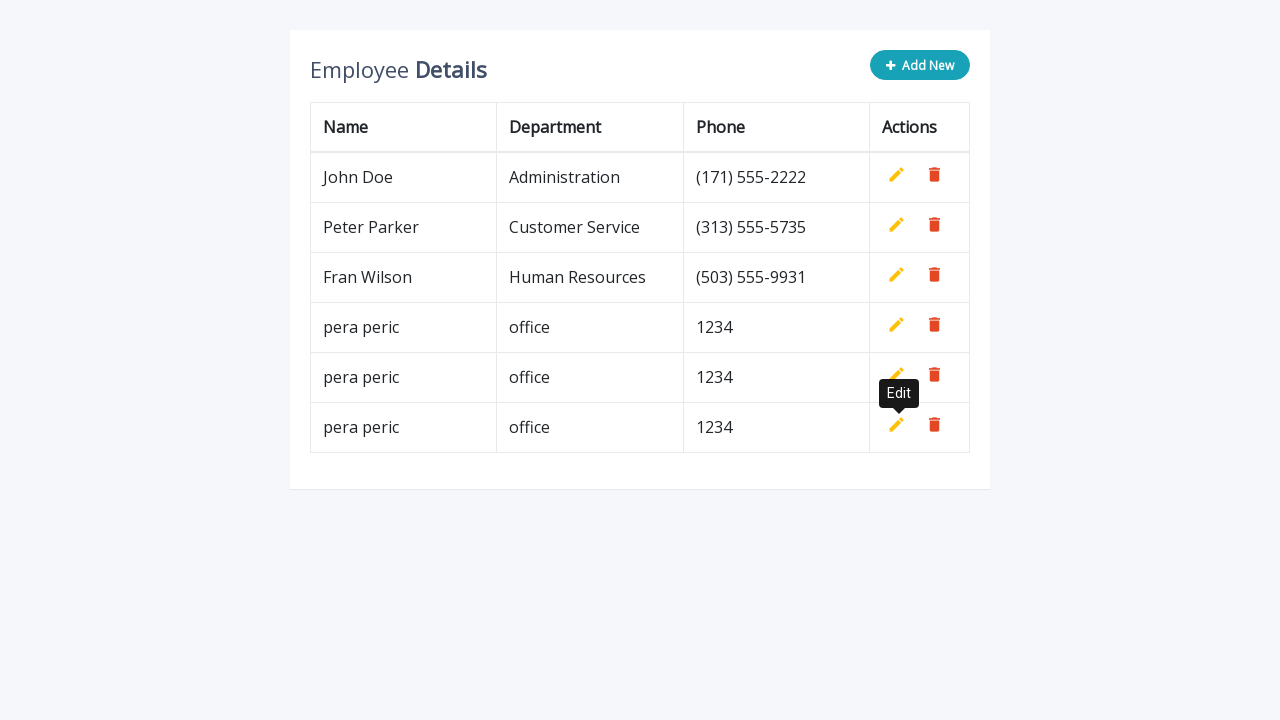

Clicked 'Add New' button to create new row at (920, 65) on button[type='button']
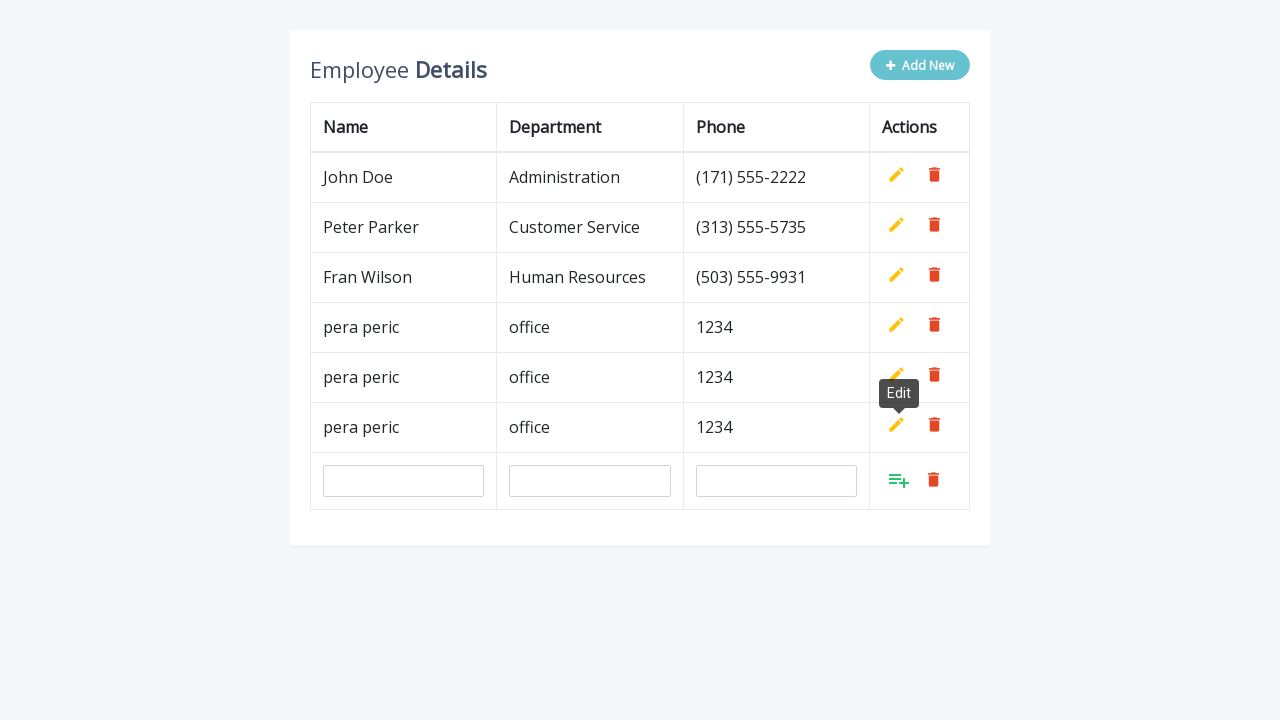

Filled name field with 'pera peric' on #name
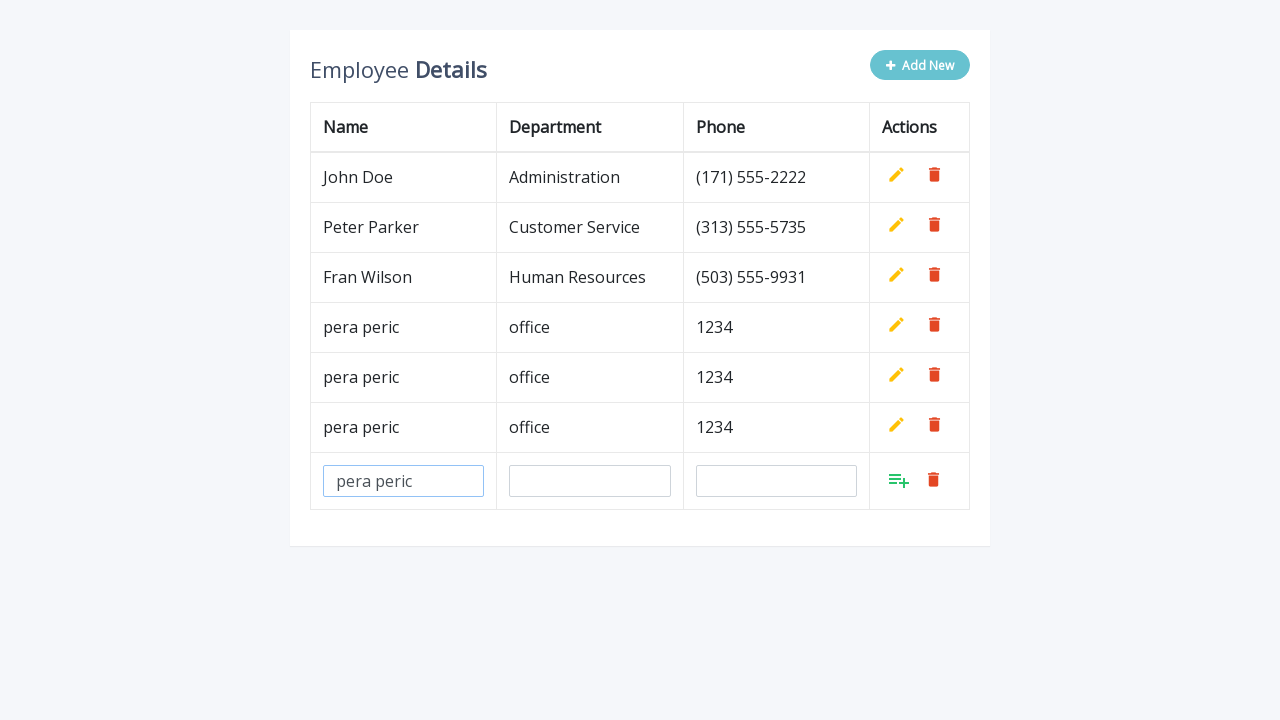

Filled department field with 'office' on #department
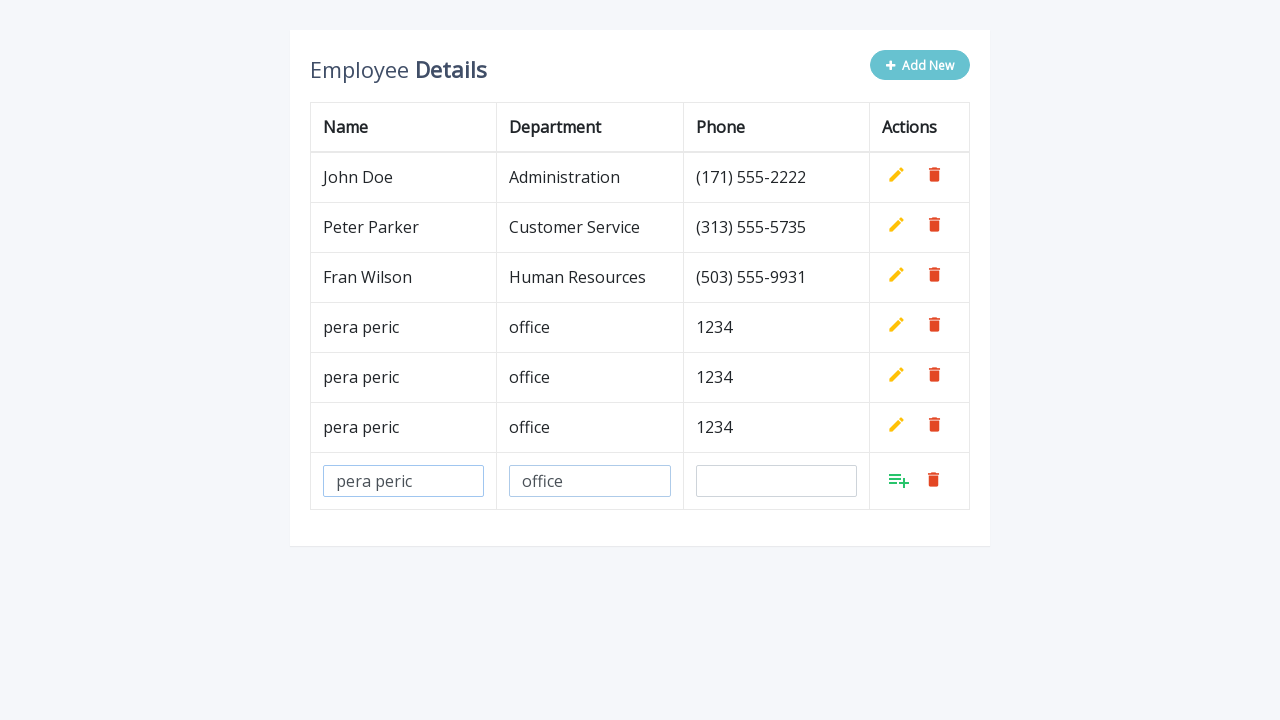

Filled phone field with '1234' on #phone
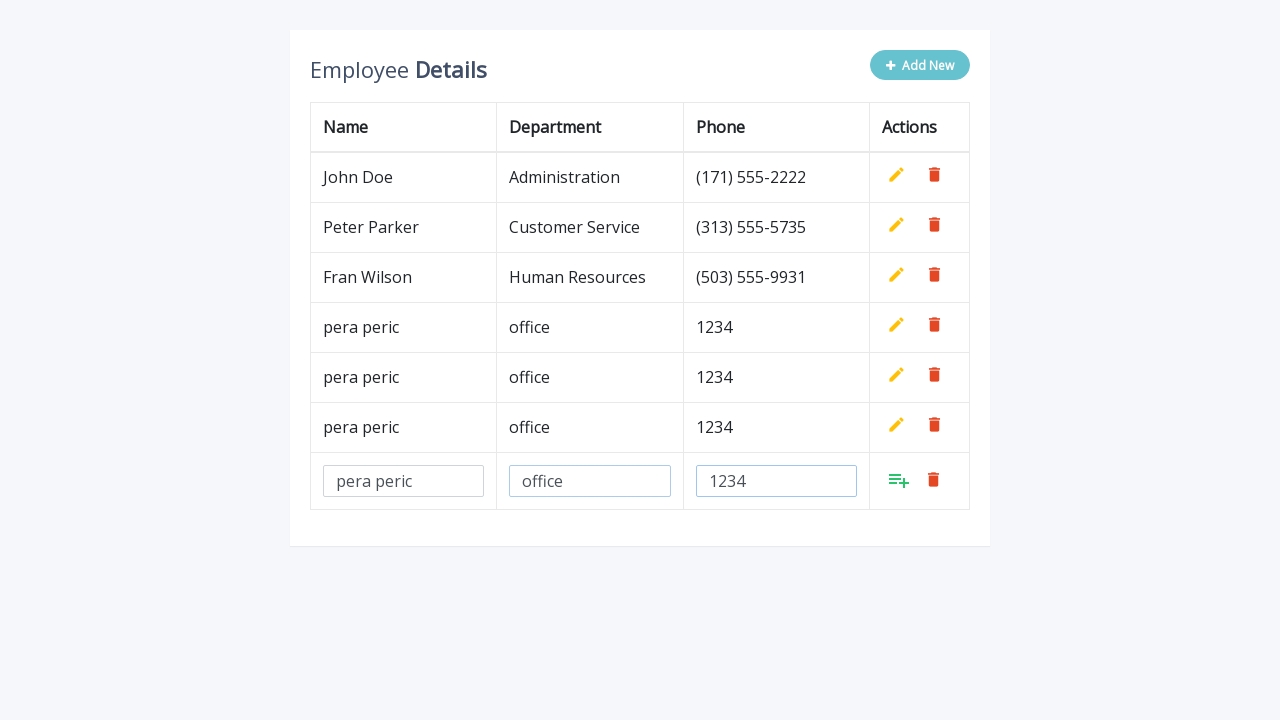

Clicked Add button to submit new row at (899, 480) on xpath=//tbody/tr[last()]/td[last()]/a[@class='add']
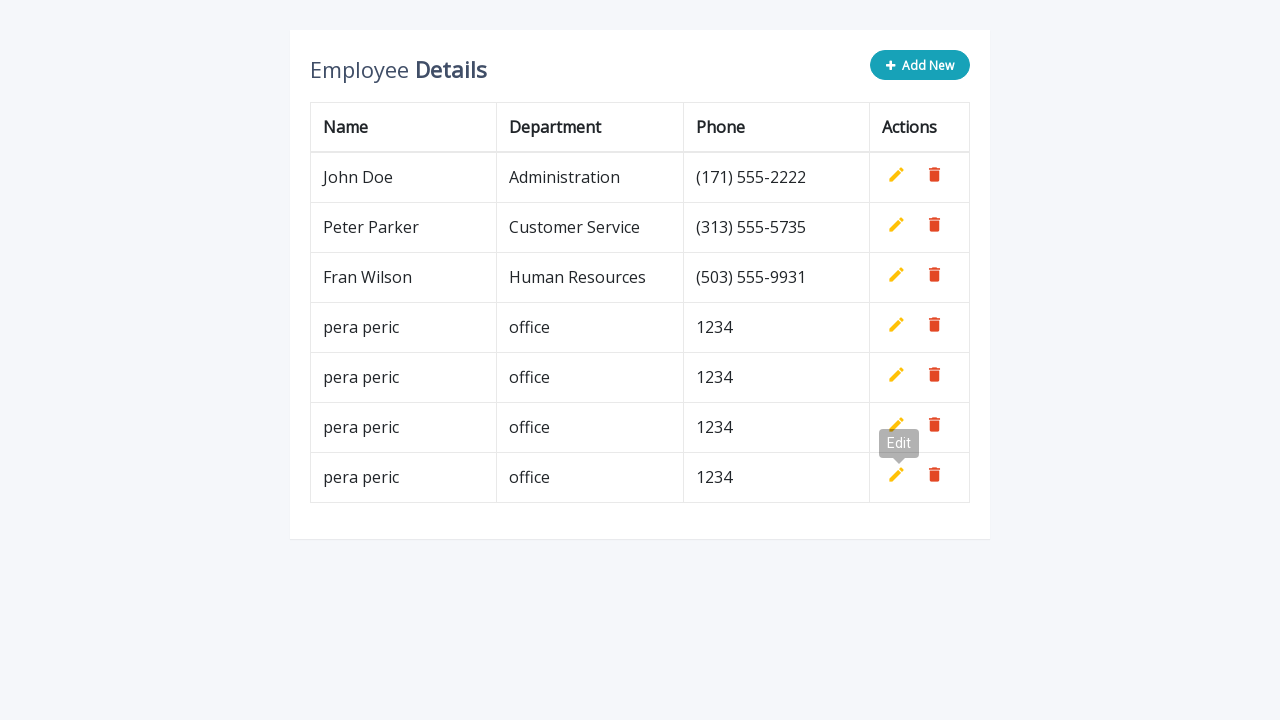

Waited 500ms before next iteration
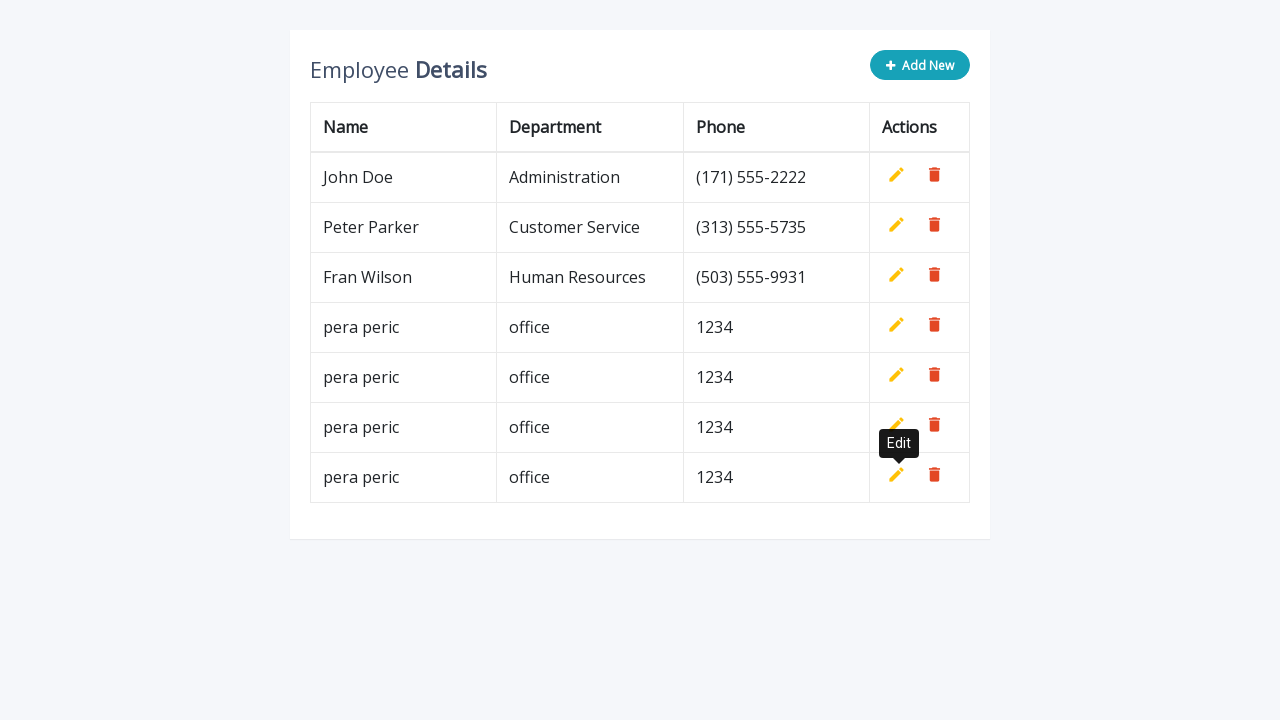

Clicked 'Add New' button to create new row at (920, 65) on button[type='button']
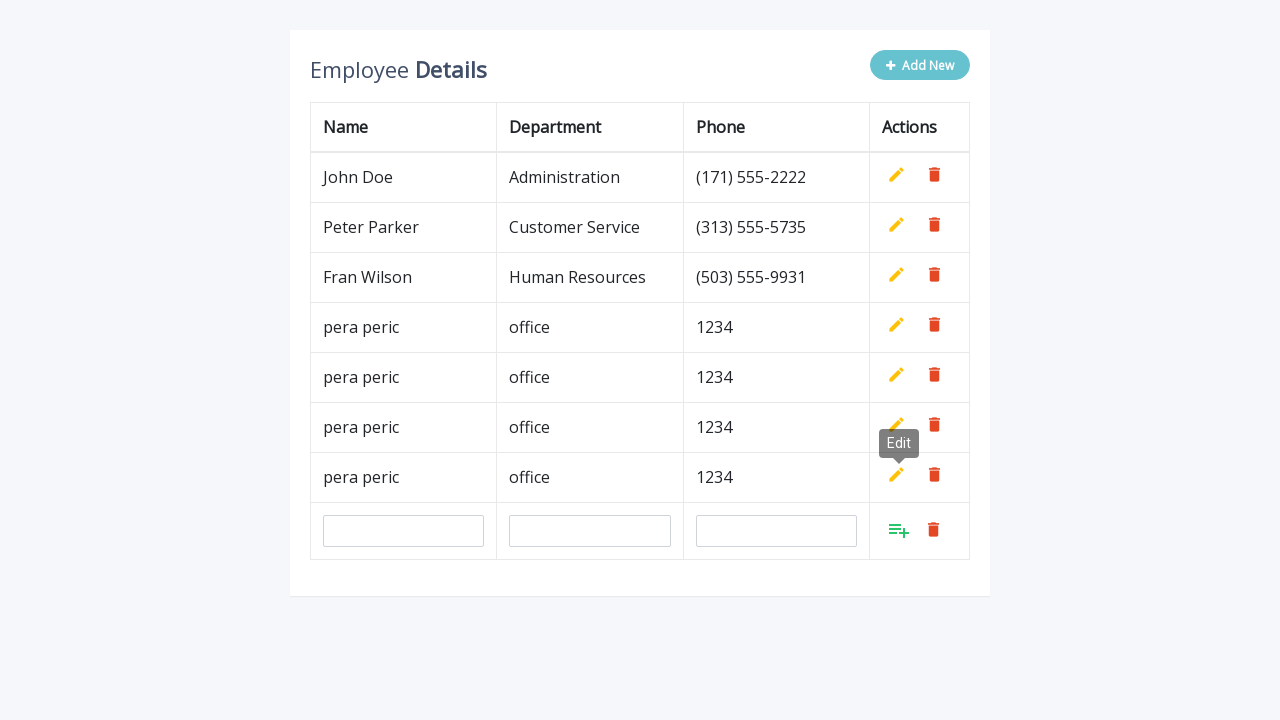

Filled name field with 'pera peric' on #name
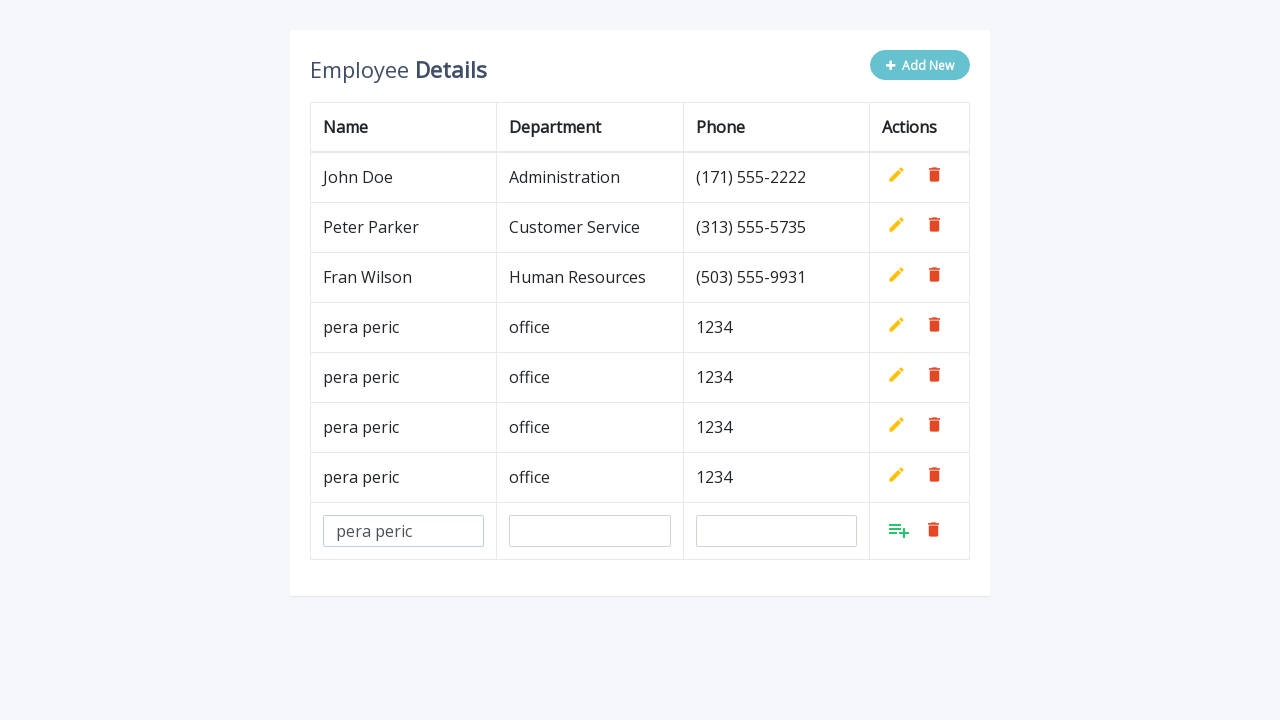

Filled department field with 'office' on #department
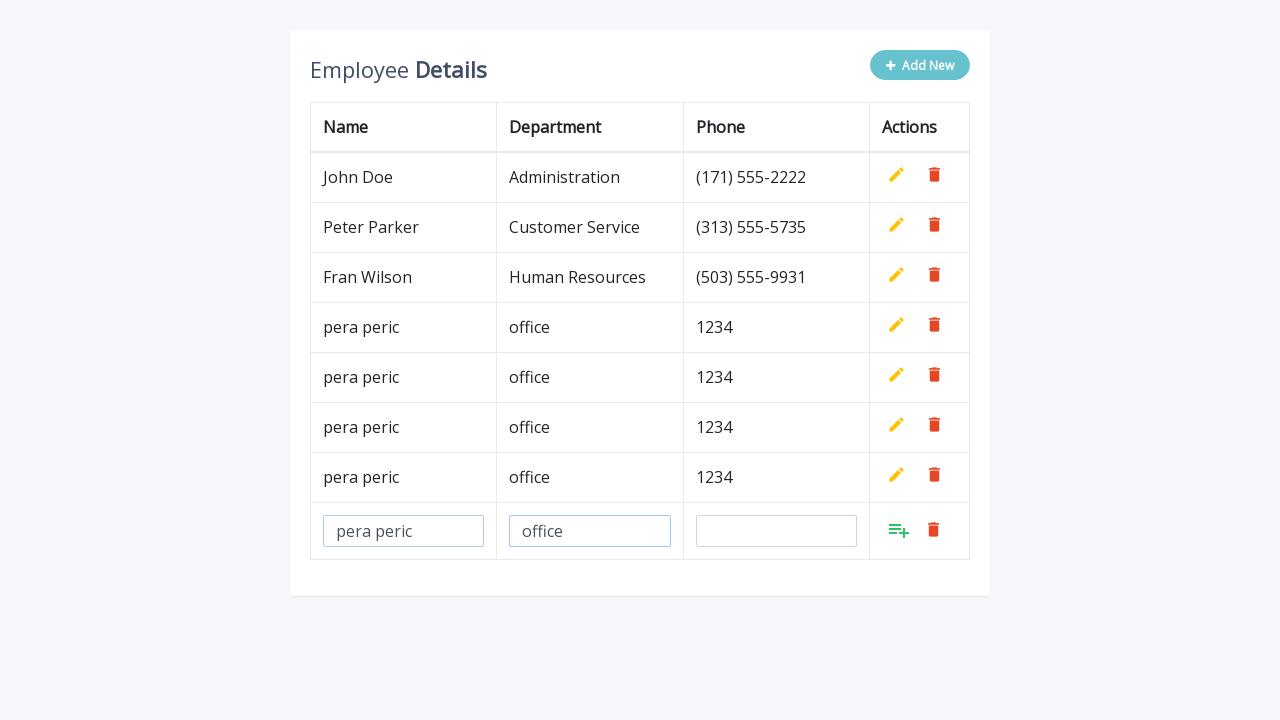

Filled phone field with '1234' on #phone
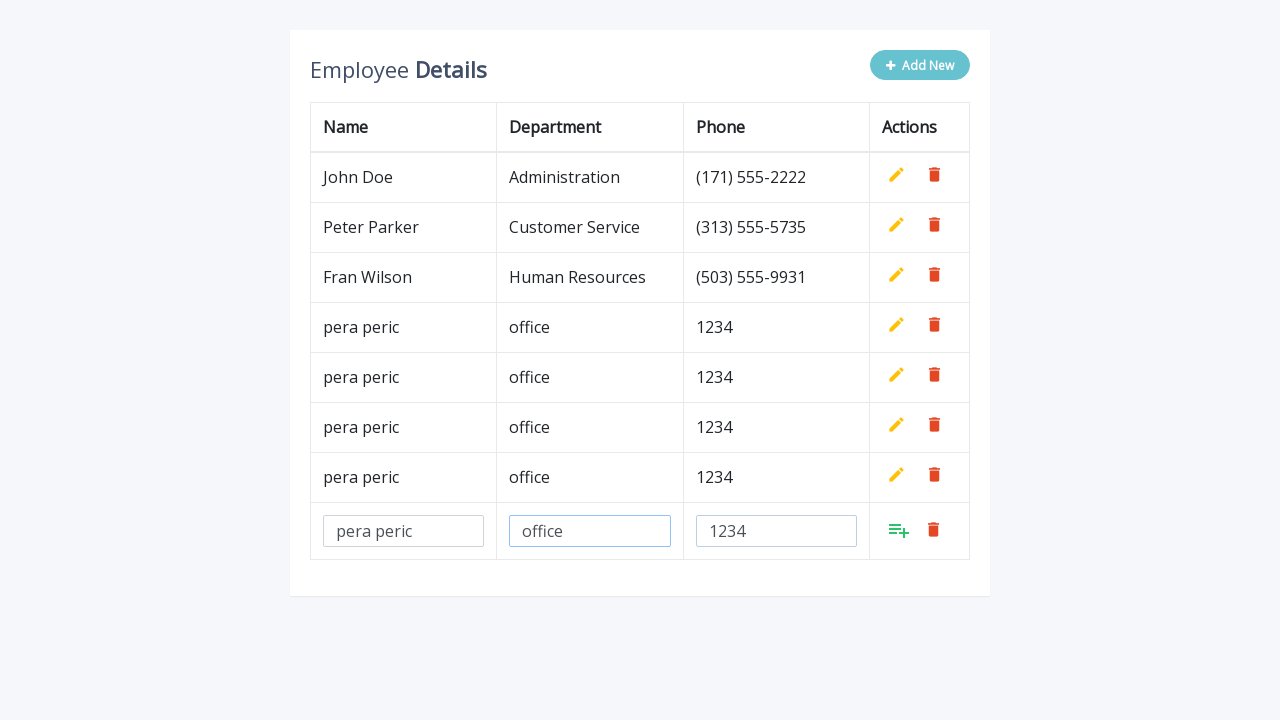

Clicked Add button to submit new row at (899, 530) on xpath=//tbody/tr[last()]/td[last()]/a[@class='add']
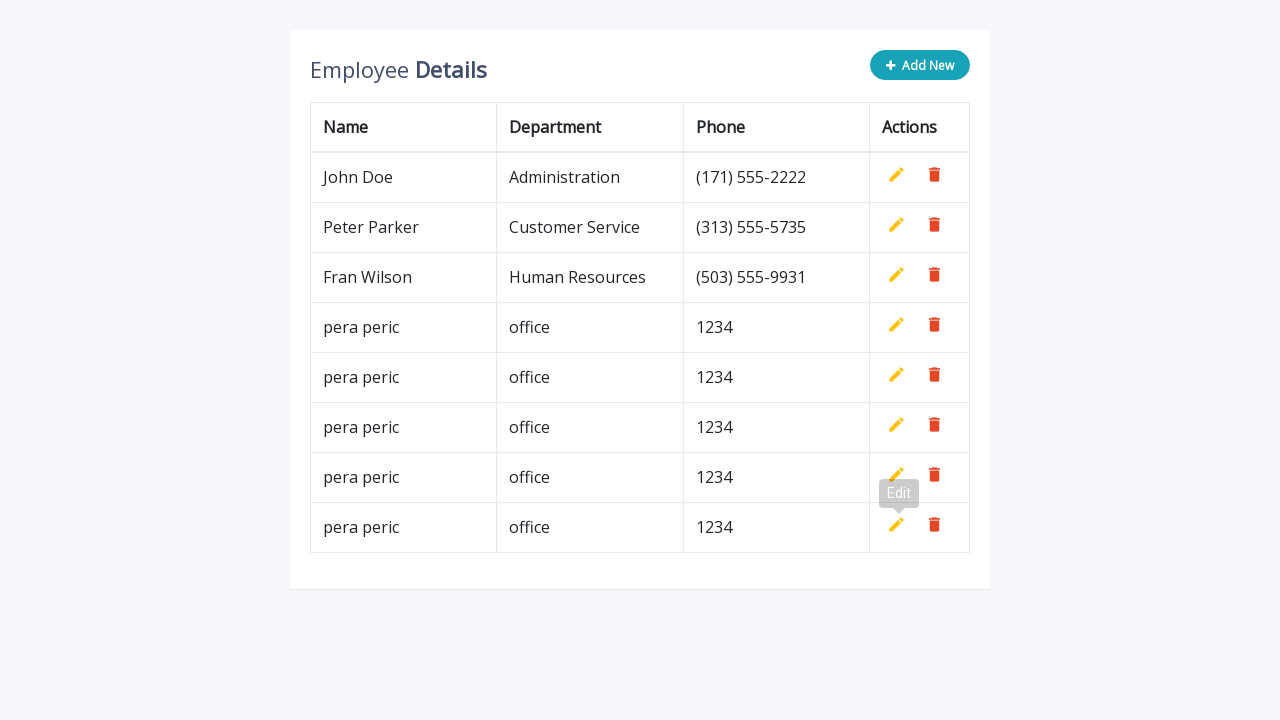

Waited 500ms before next iteration
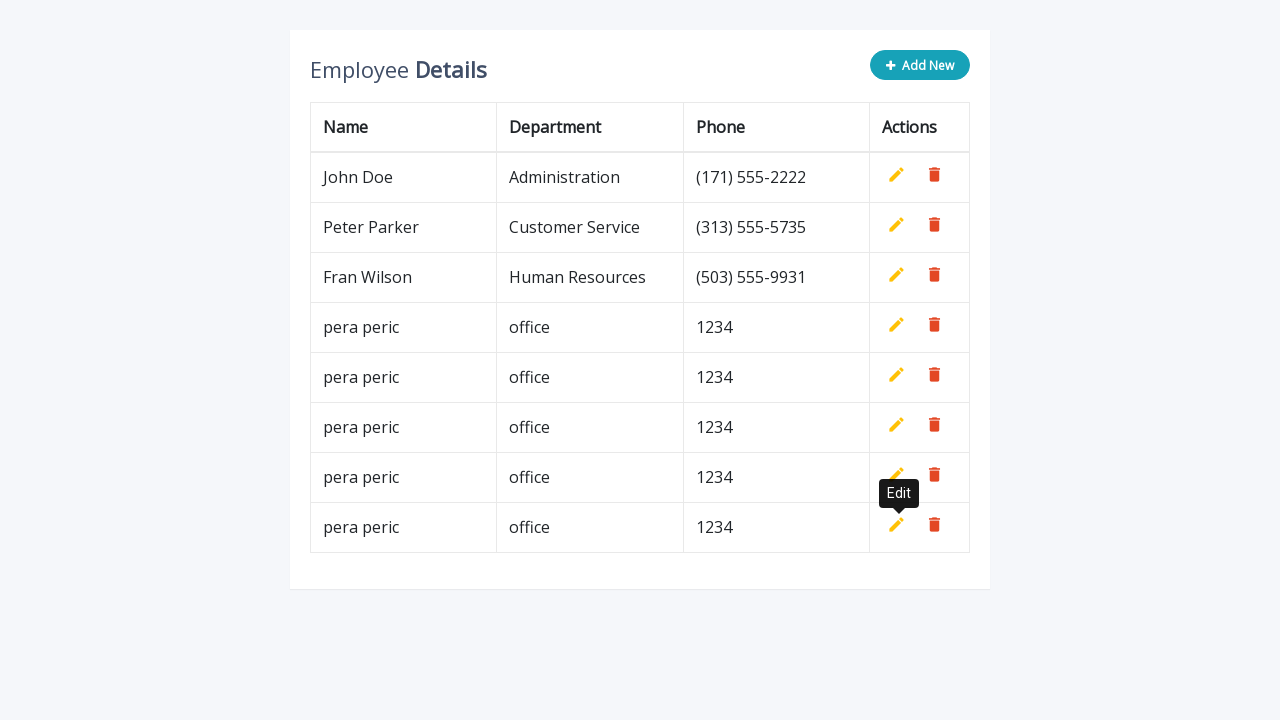

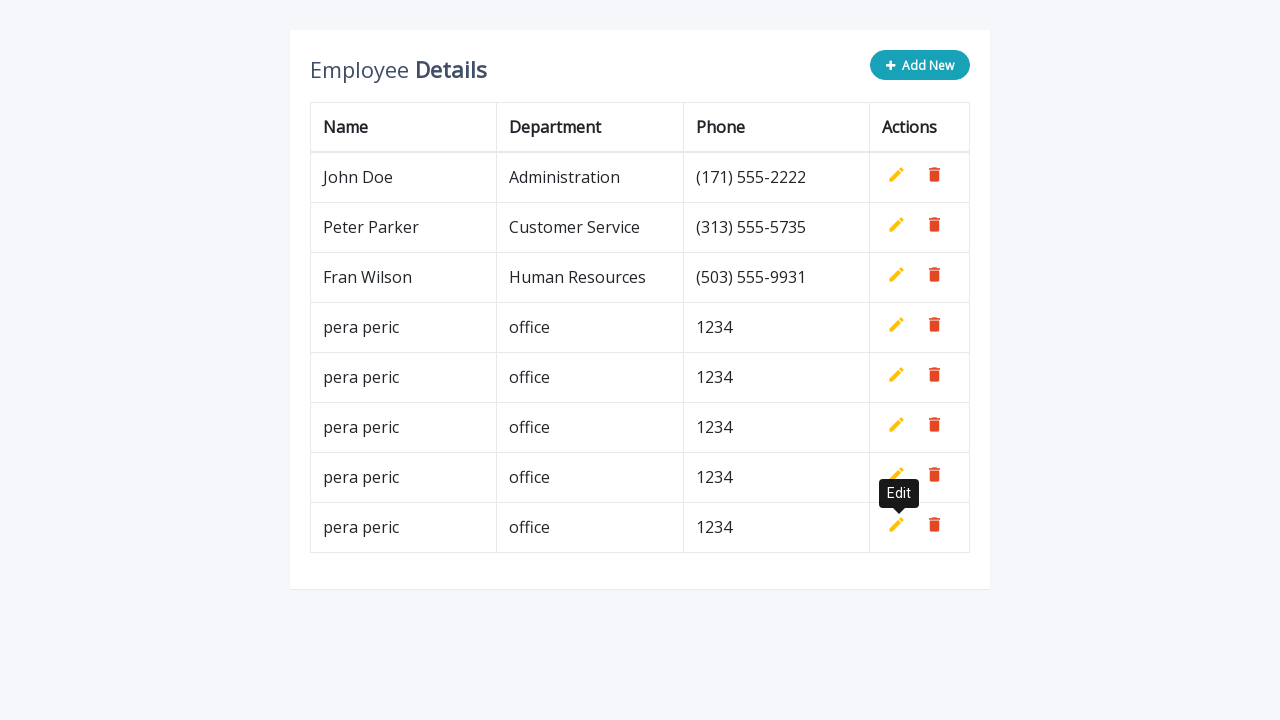